Tests dropdown list functionality by navigating to dropdown page and selecting options from the dropdown menu

Starting URL: https://the-internet.herokuapp.com

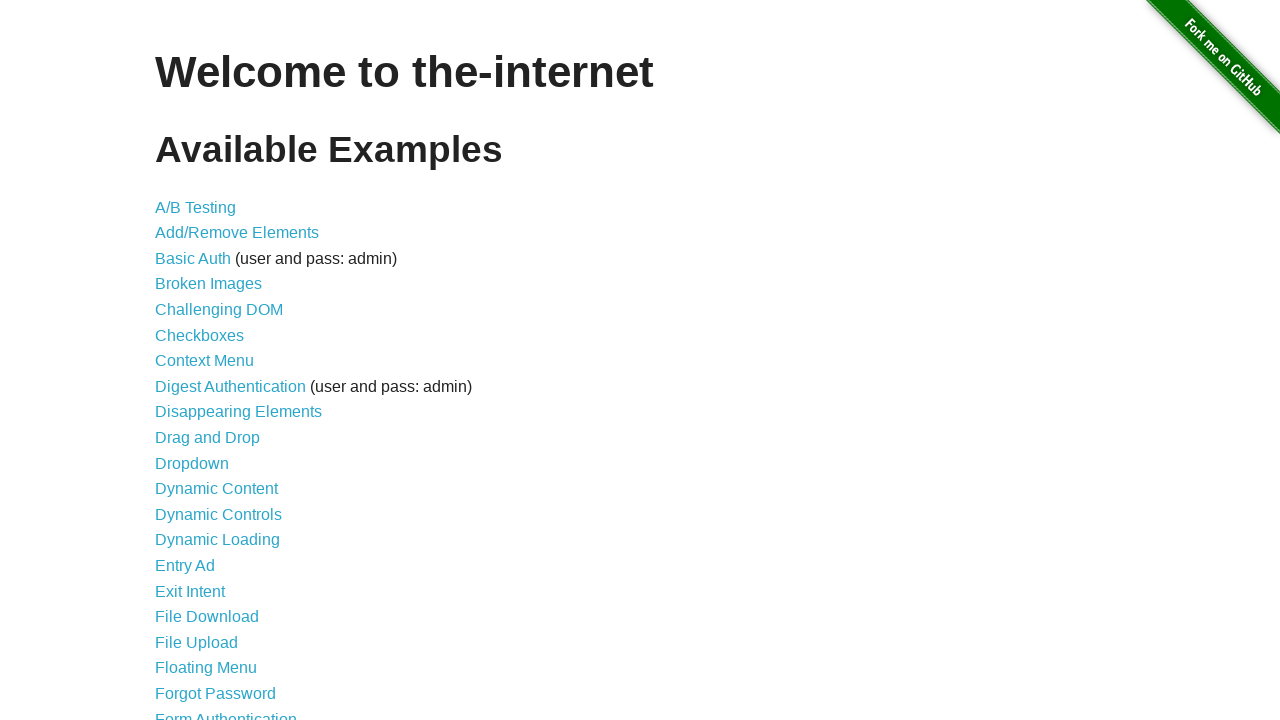

Clicked on Dropdown link at (192, 463) on text=Dropdown
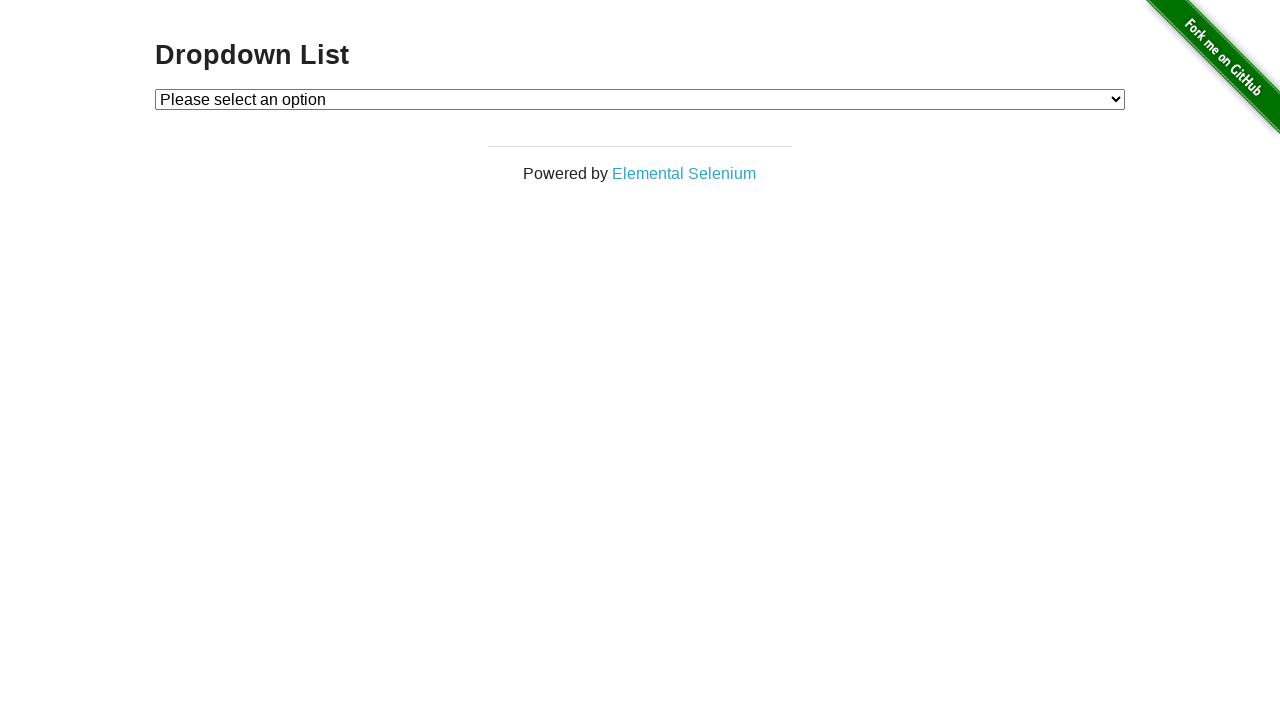

Dropdown menu loaded
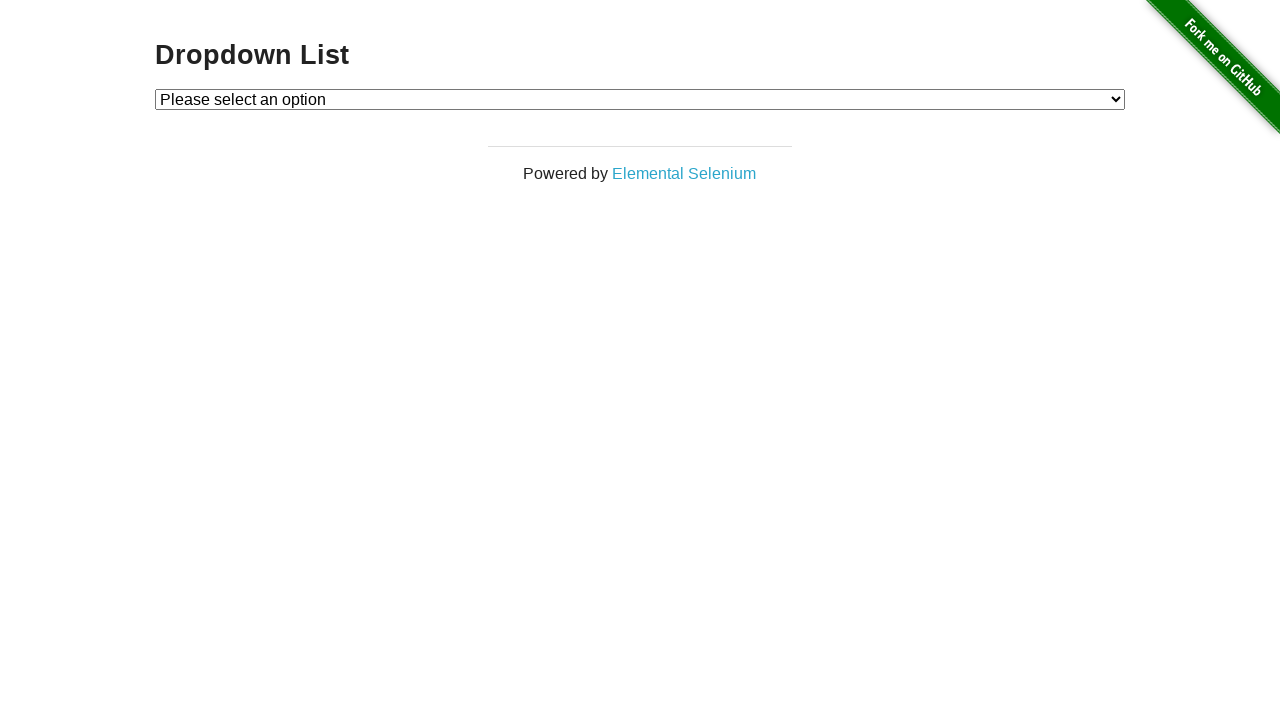

Clicked on dropdown to open it at (640, 99) on #dropdown
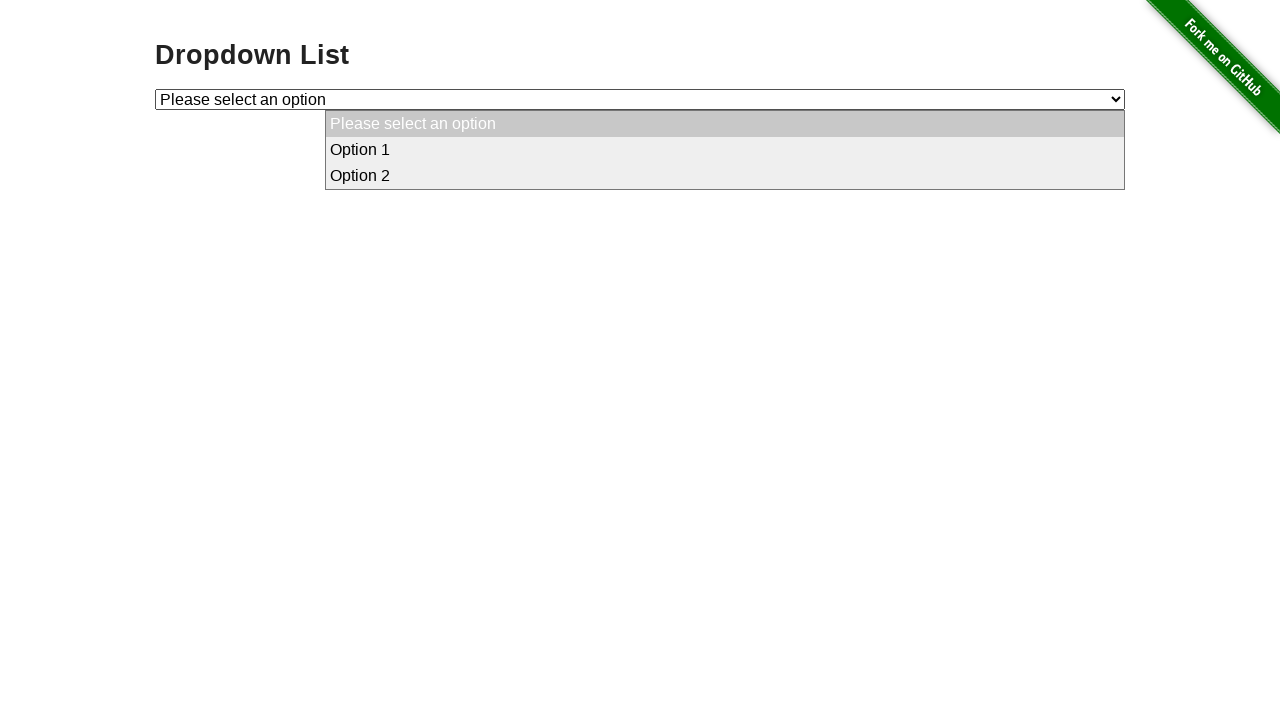

Selected option 1 from dropdown on #dropdown
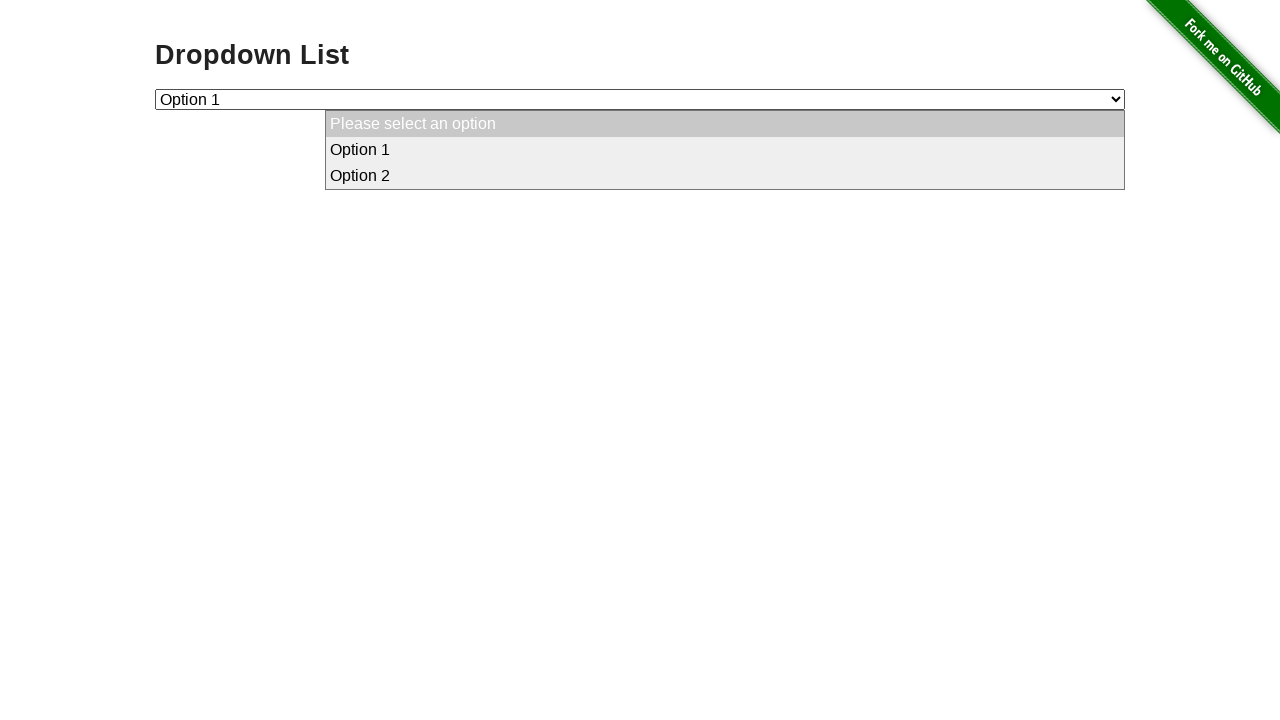

Selected option 2 from dropdown on #dropdown
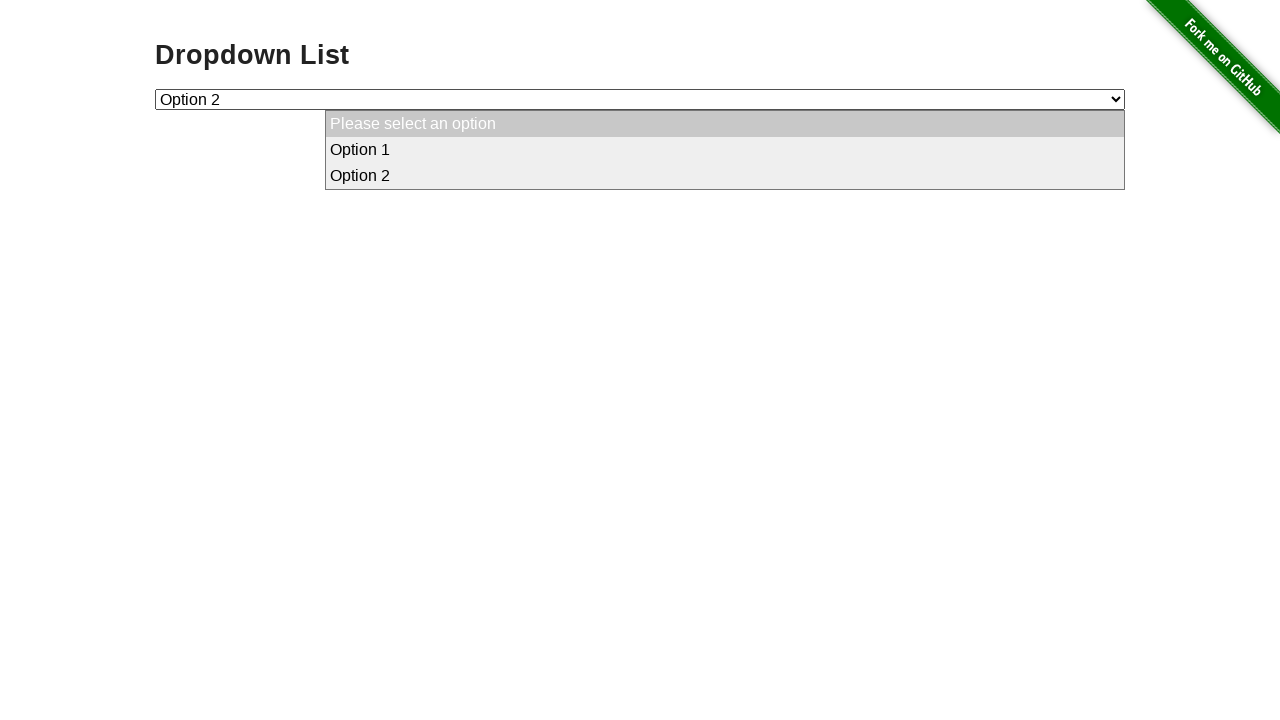

Navigated back to main page
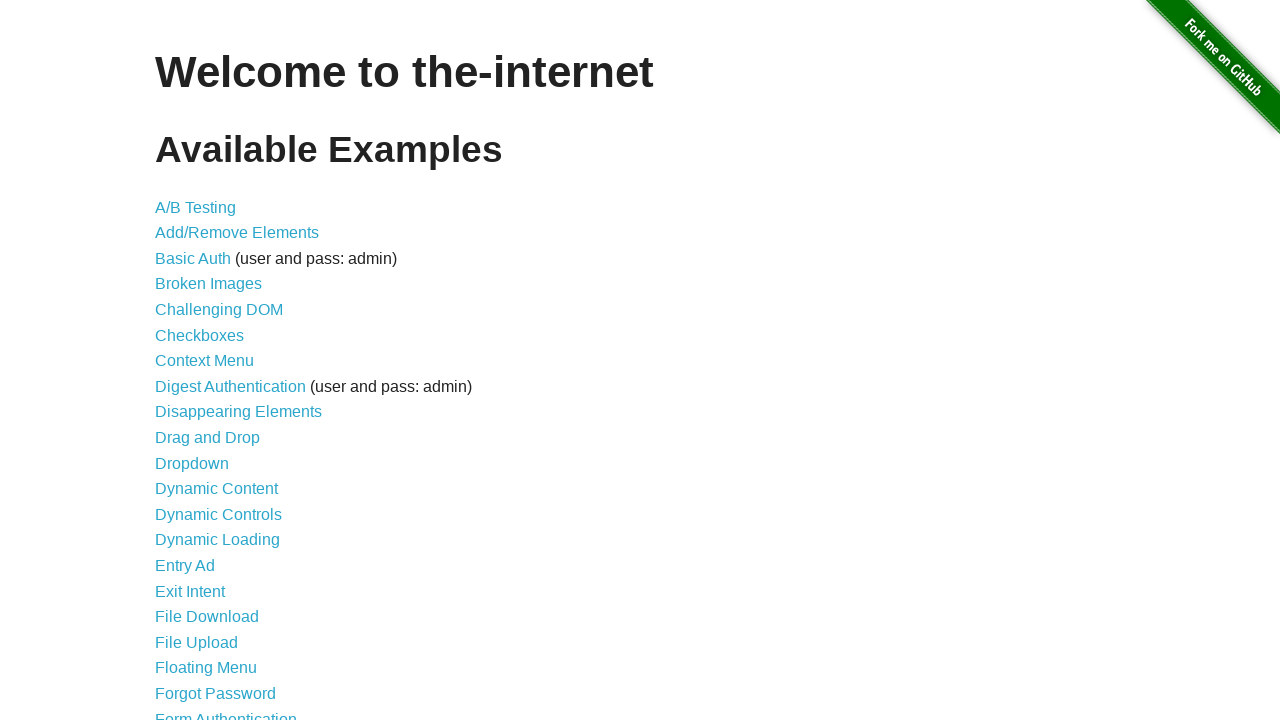

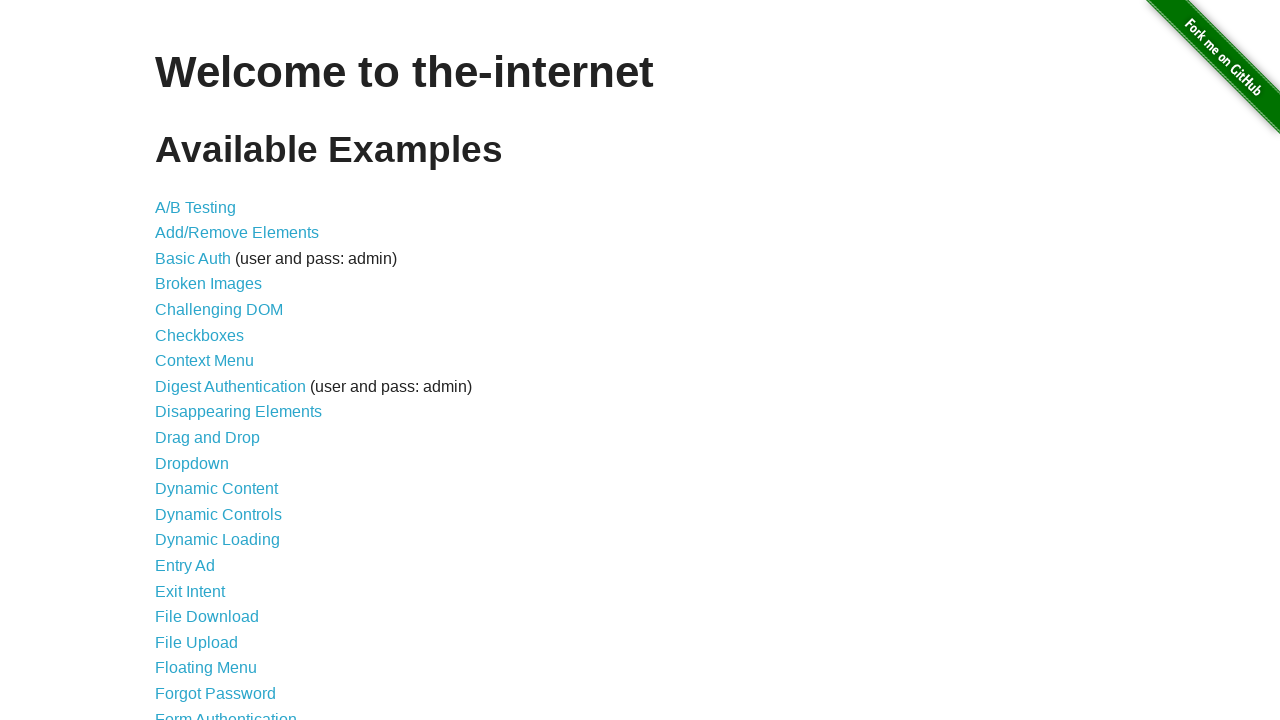